Tests triangle type identifier with equal sides (6, 6, 6) expecting Equilateral result

Starting URL: https://testpages.eviltester.com/styled/apps/triangle/triangle001.html

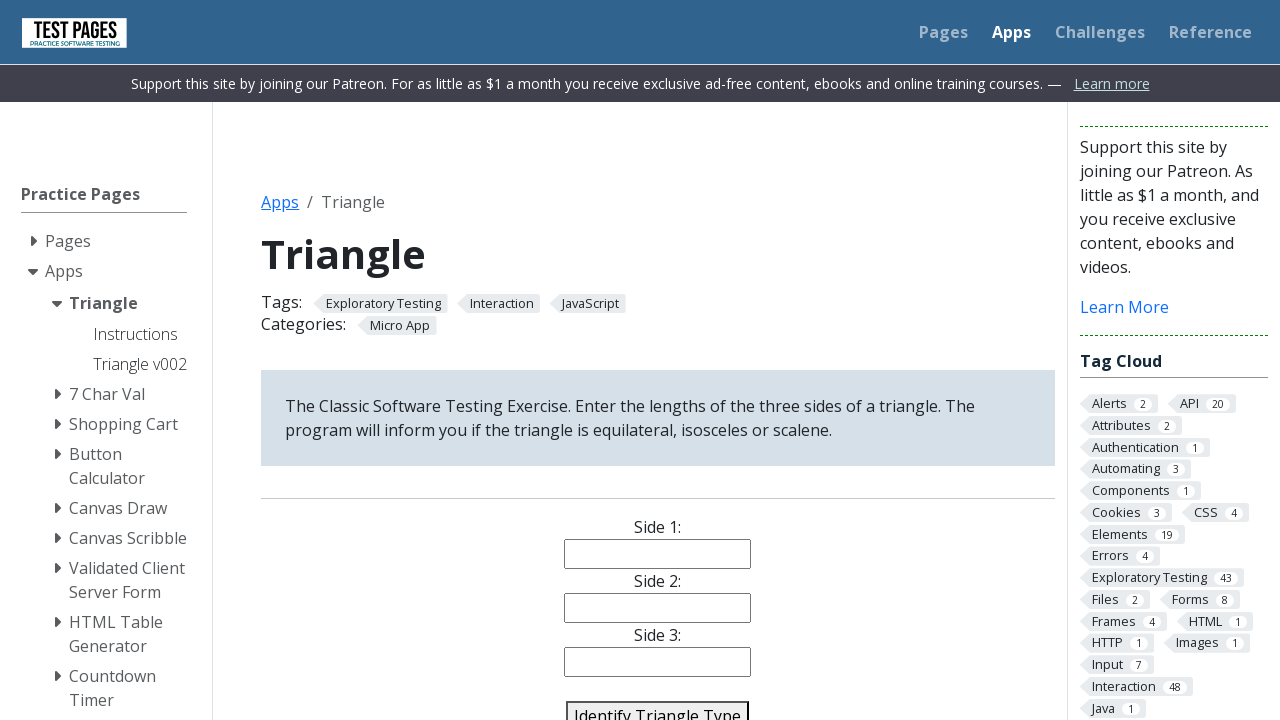

Filled side 1 input with value '6' on #side1
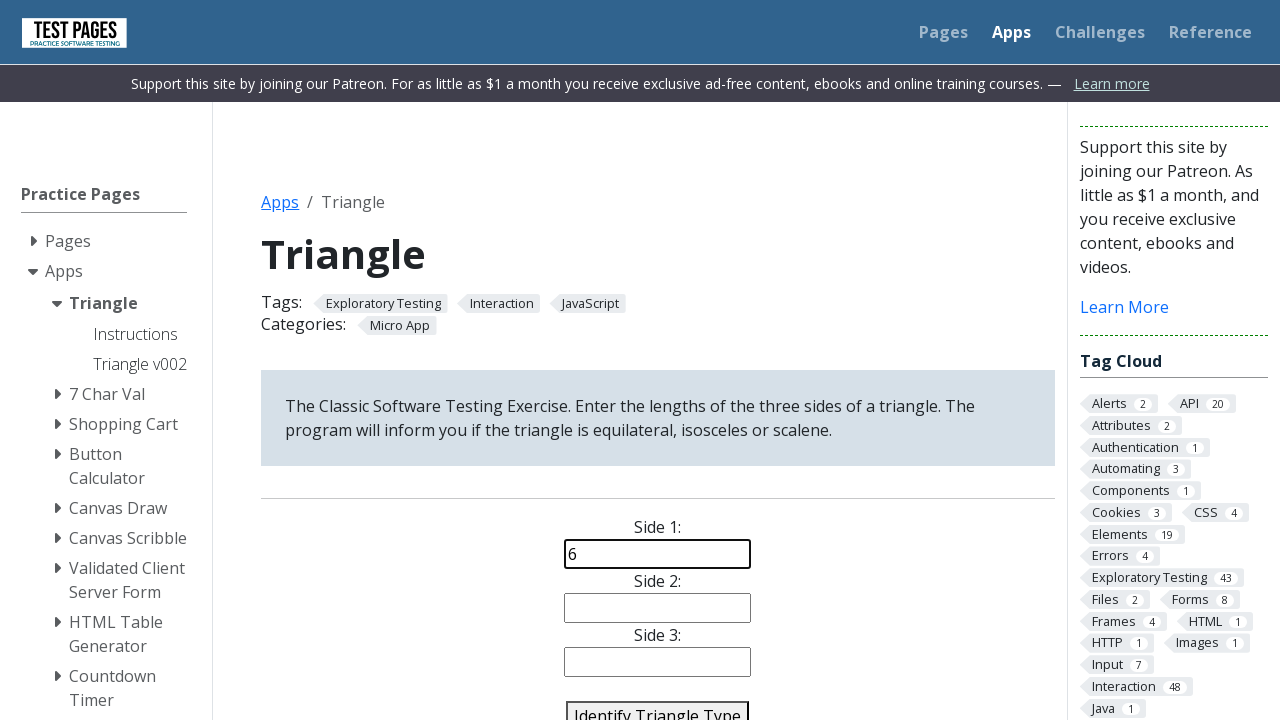

Filled side 2 input with value '6' on #side2
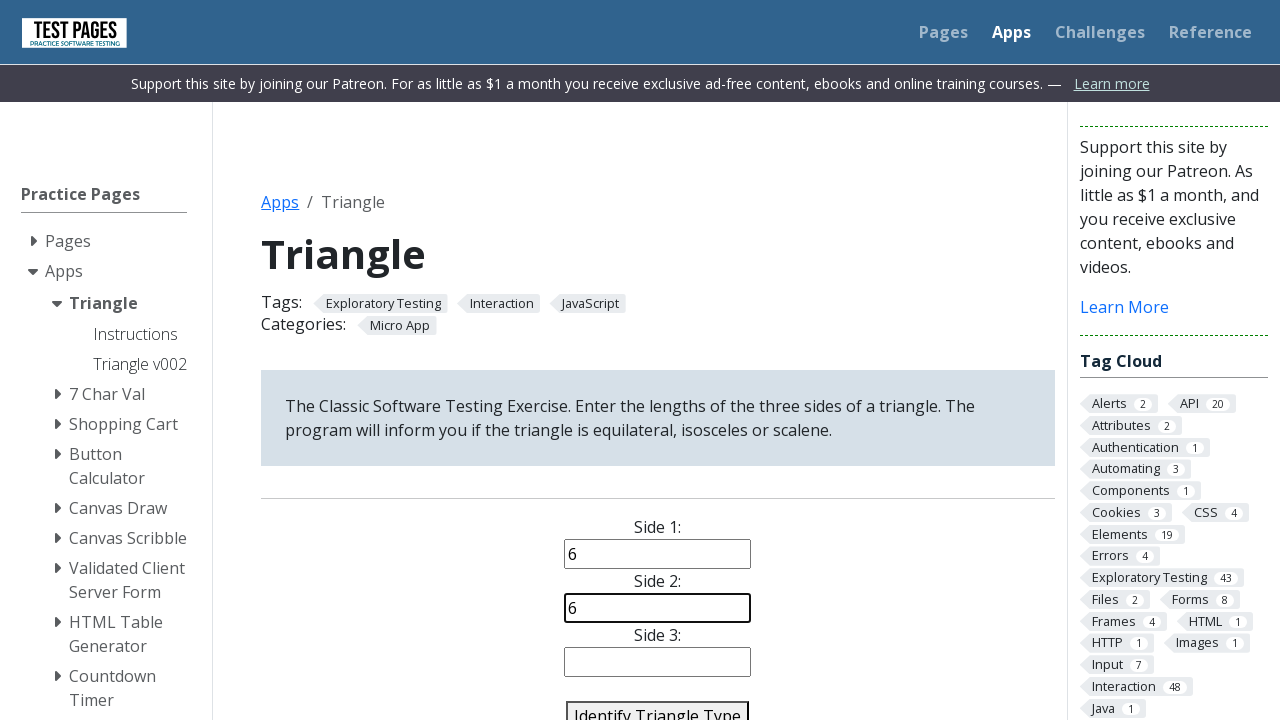

Filled side 3 input with value '6' on #side3
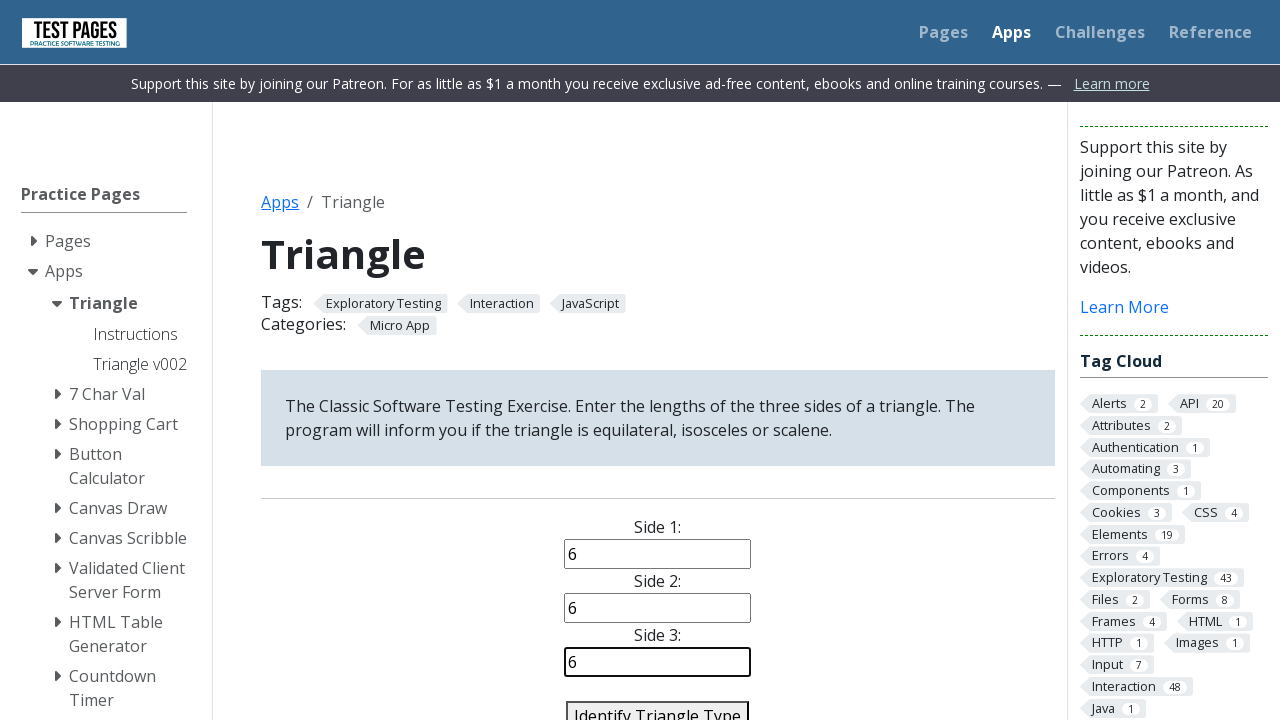

Clicked identify triangle button at (658, 705) on #identify-triangle-action
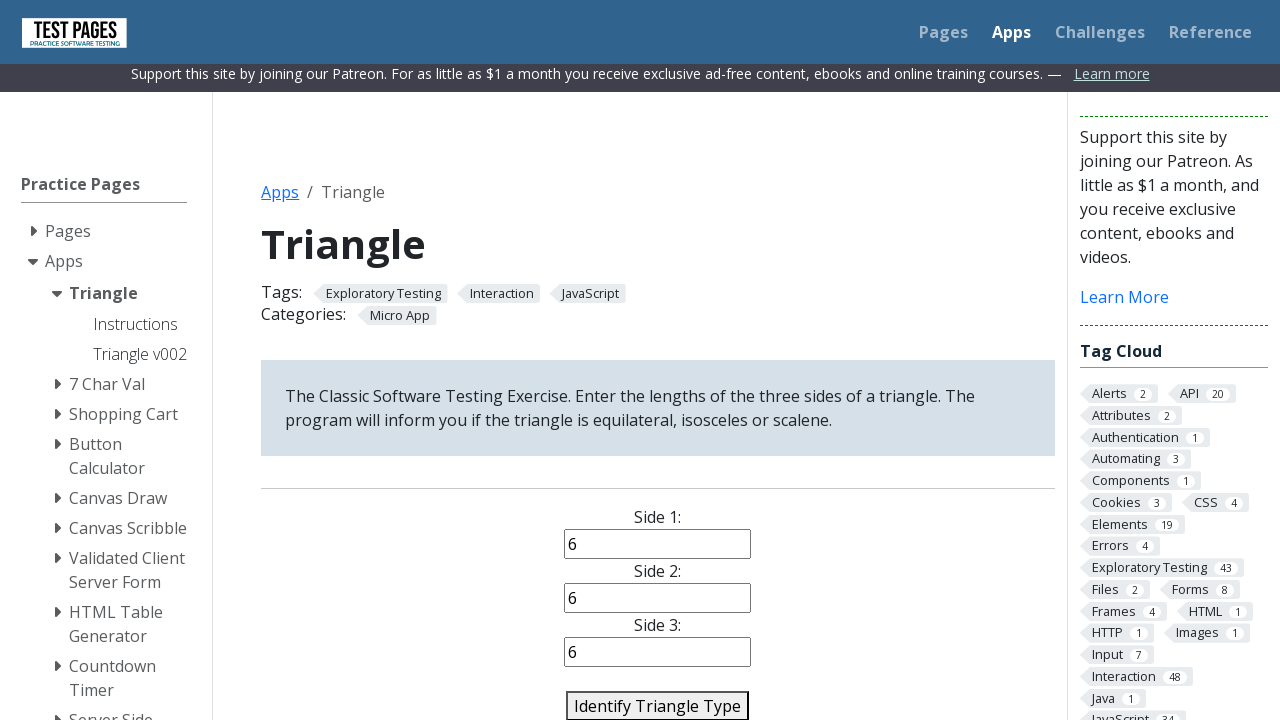

Triangle type result element appeared on the page
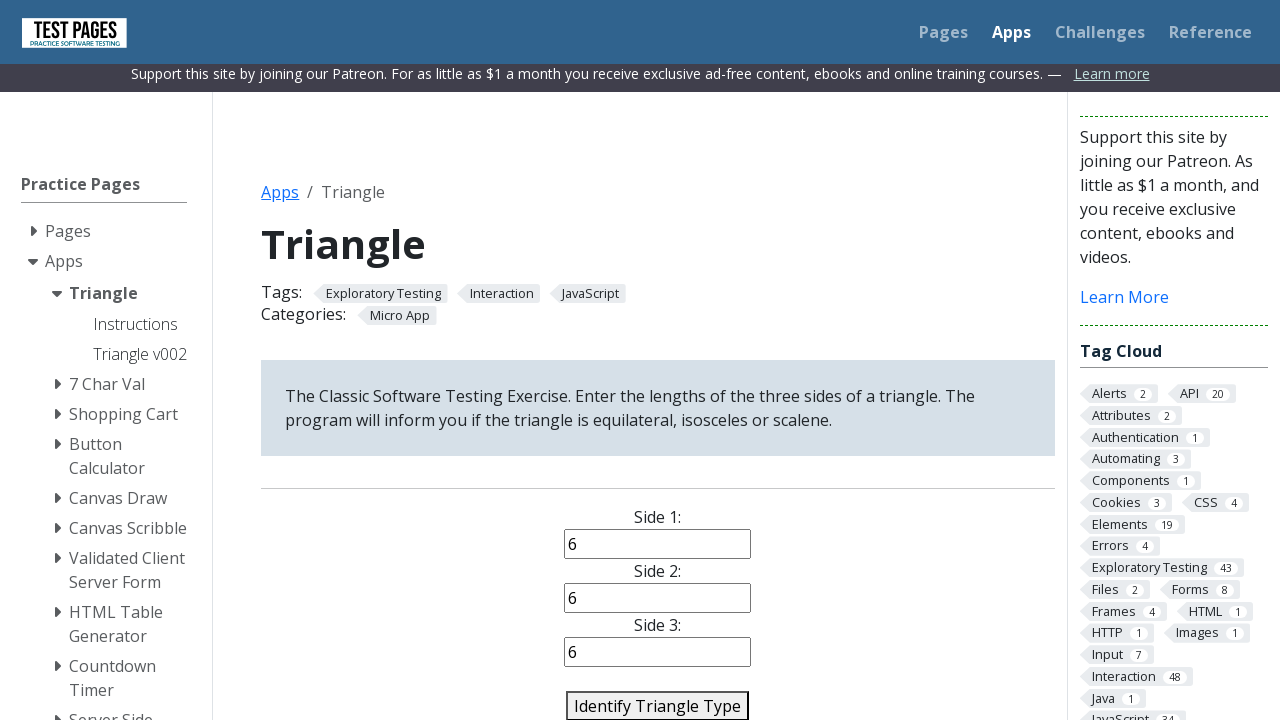

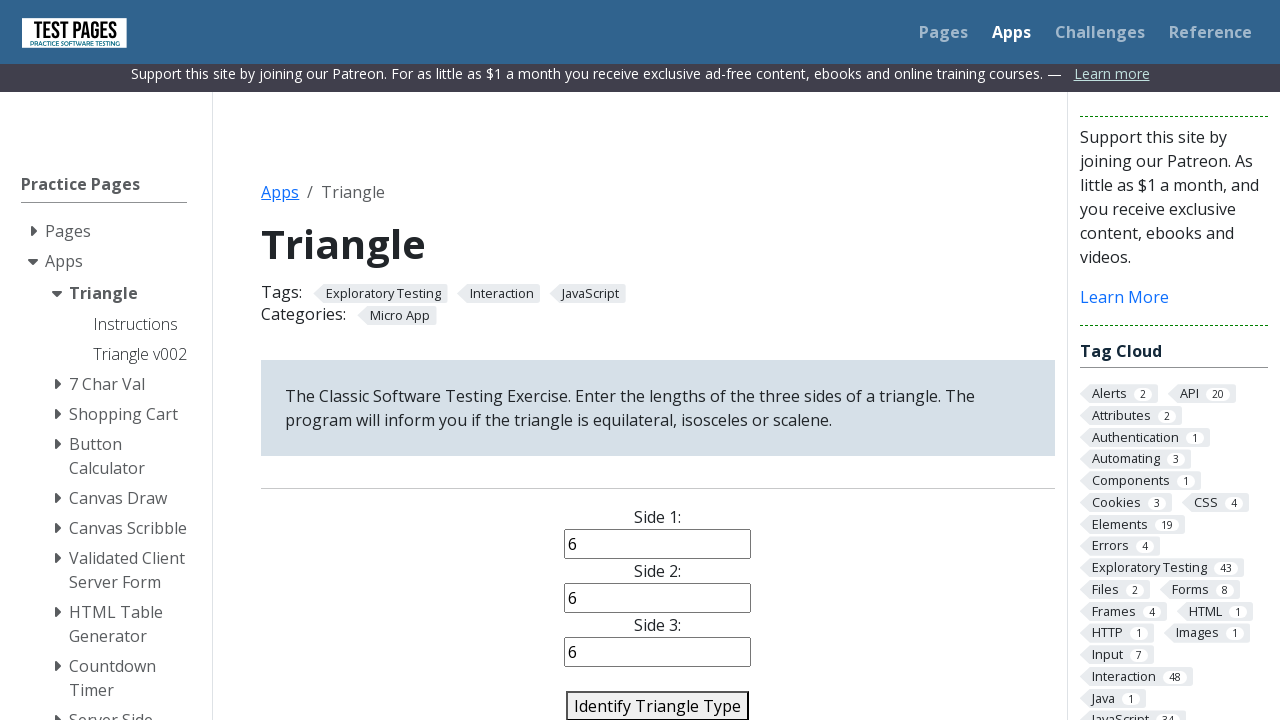